Tests file upload functionality by uploading a file and verifying the upload was successful

Starting URL: https://the-internet.herokuapp.com/

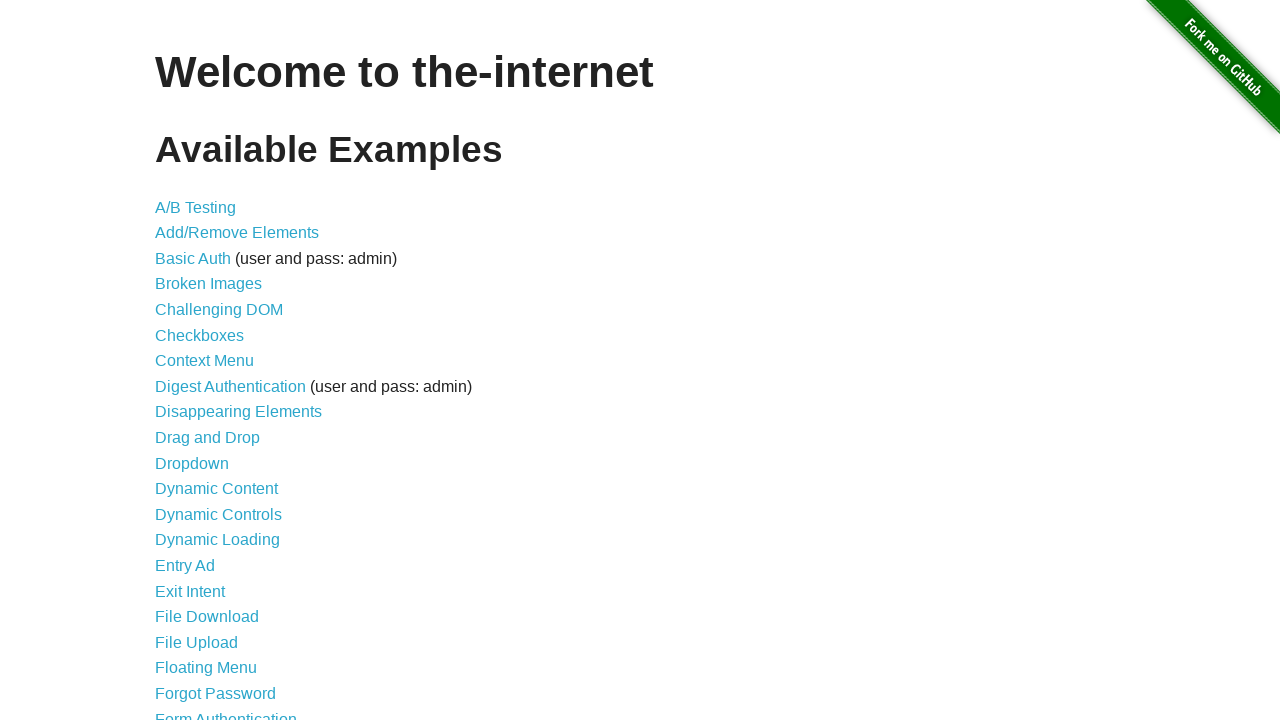

Clicked on File Upload link at (196, 642) on a[href='/upload']
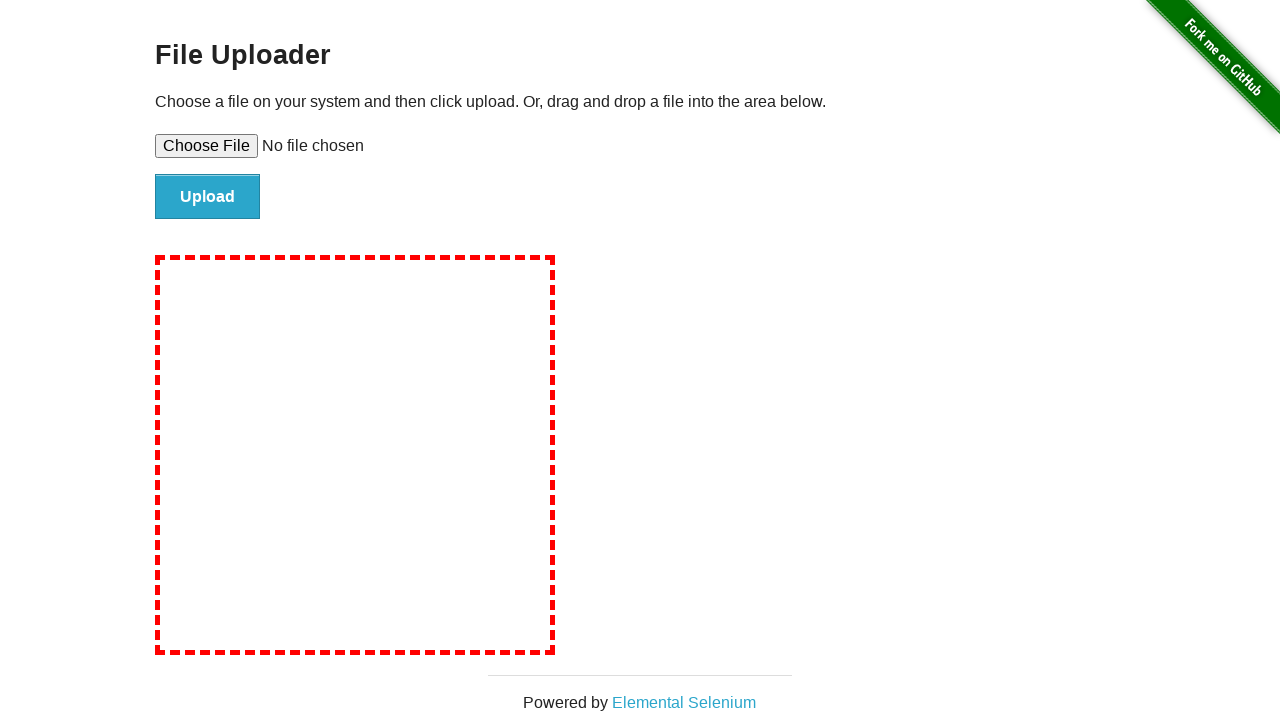

Created temporary test file
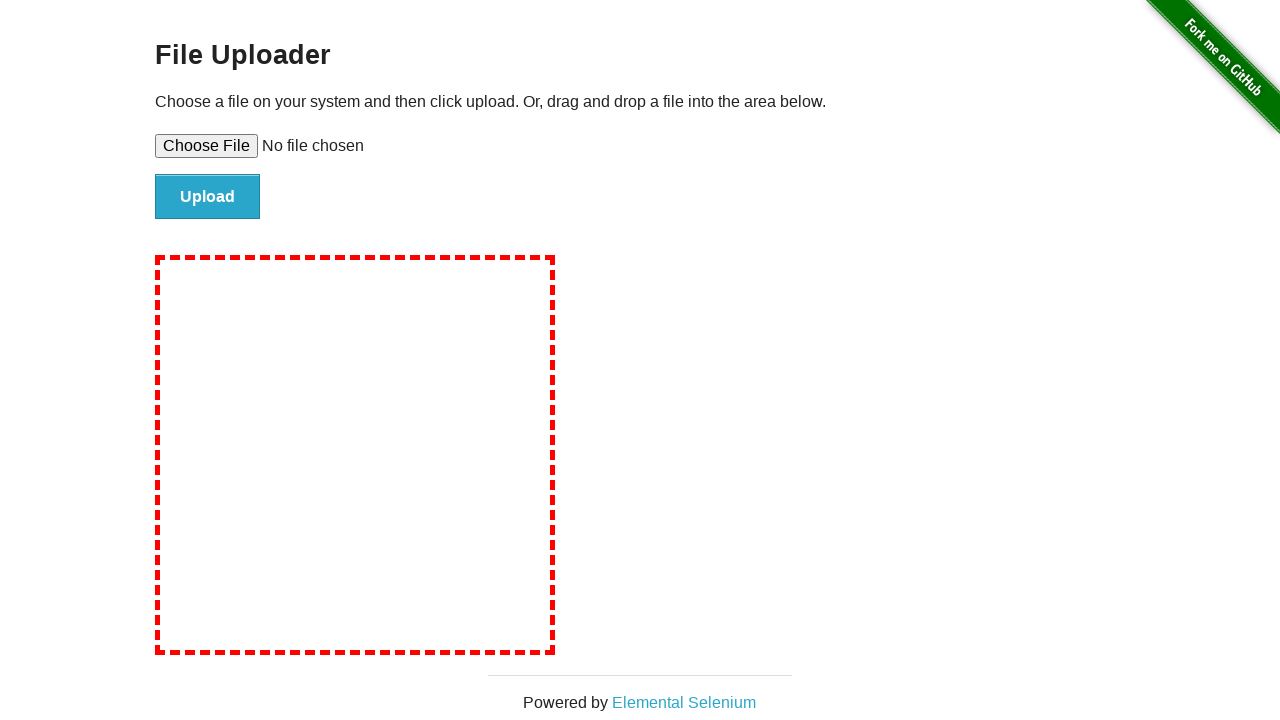

Set input file to upload temporary test file
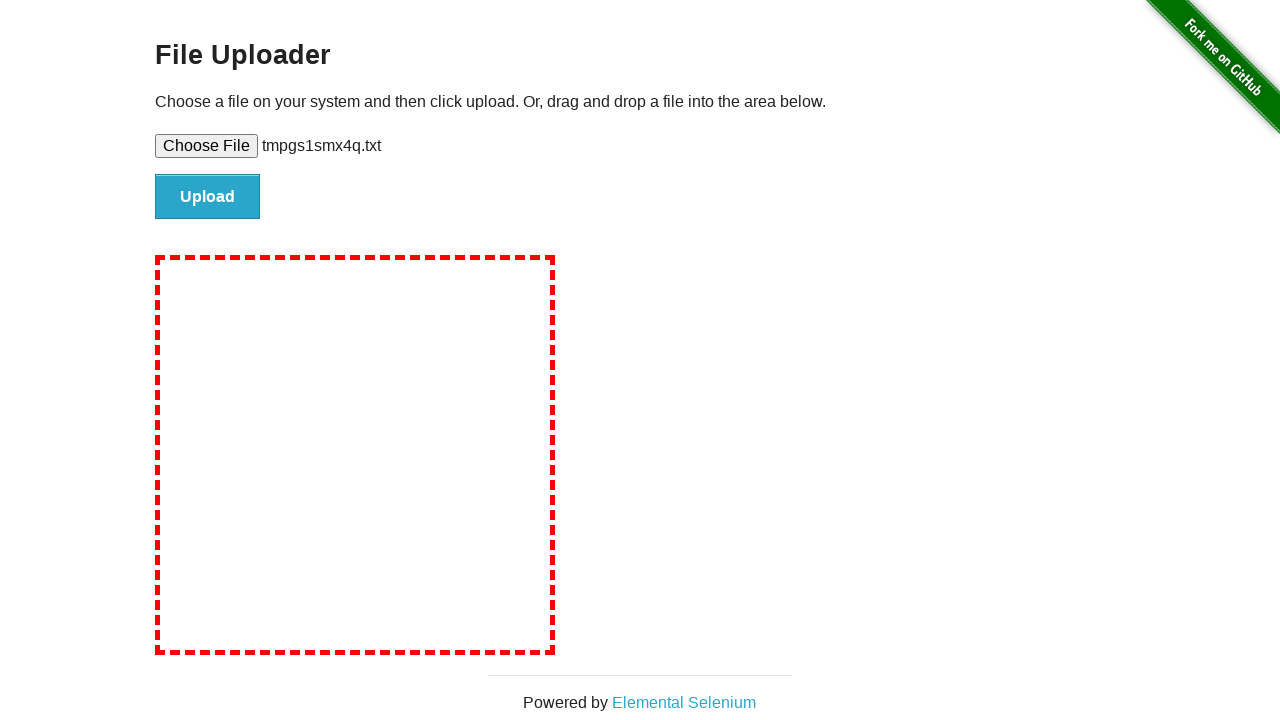

Clicked file submit button at (208, 197) on #file-submit
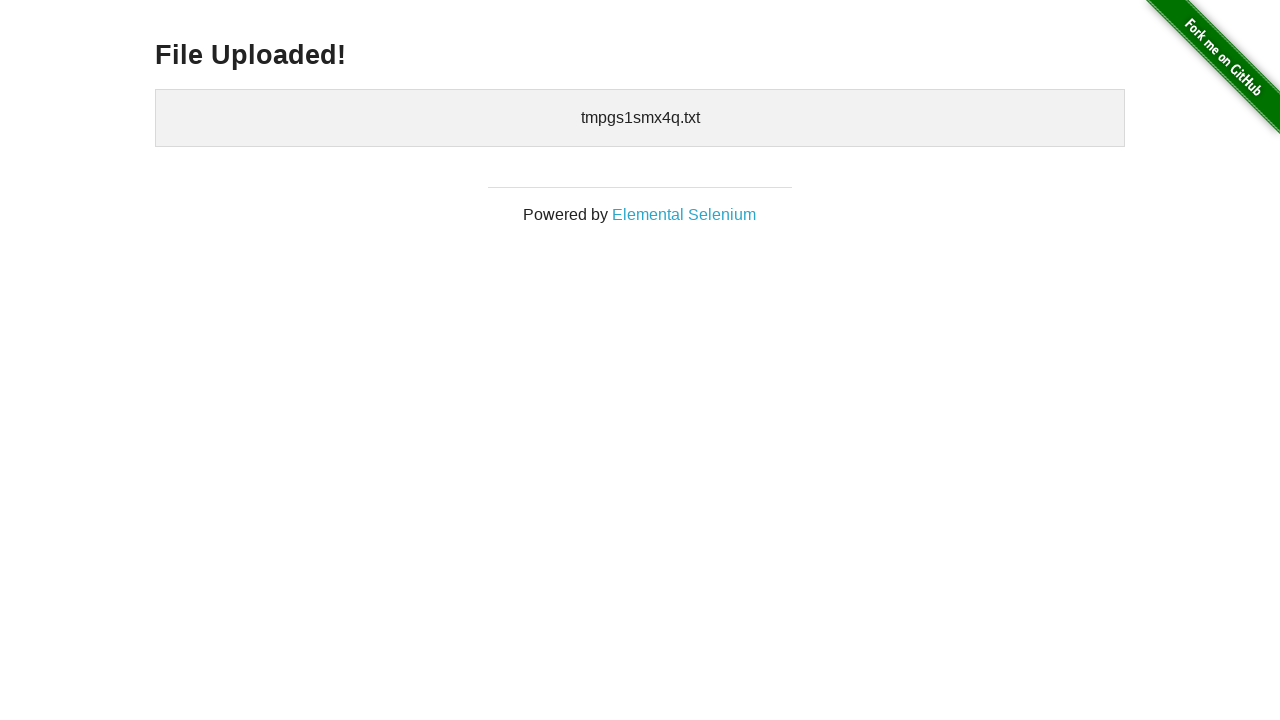

Verified file upload successful - uploaded files section loaded
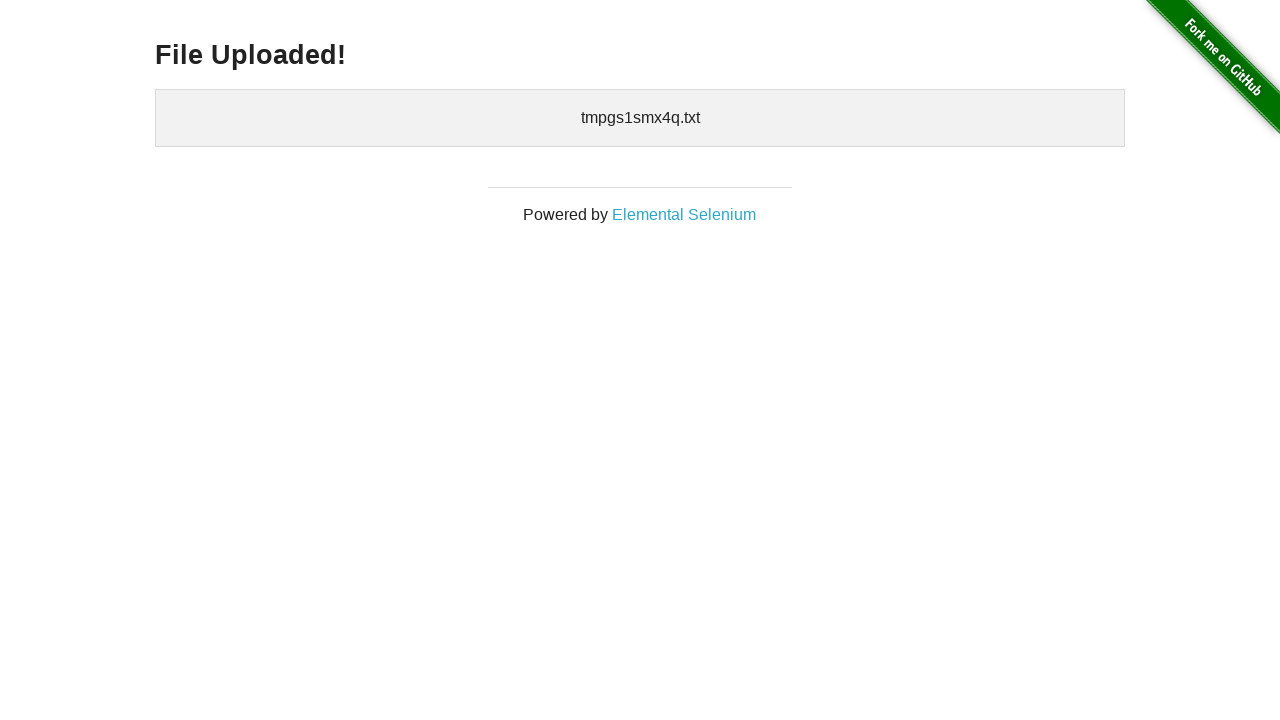

Cleaned up temporary test file
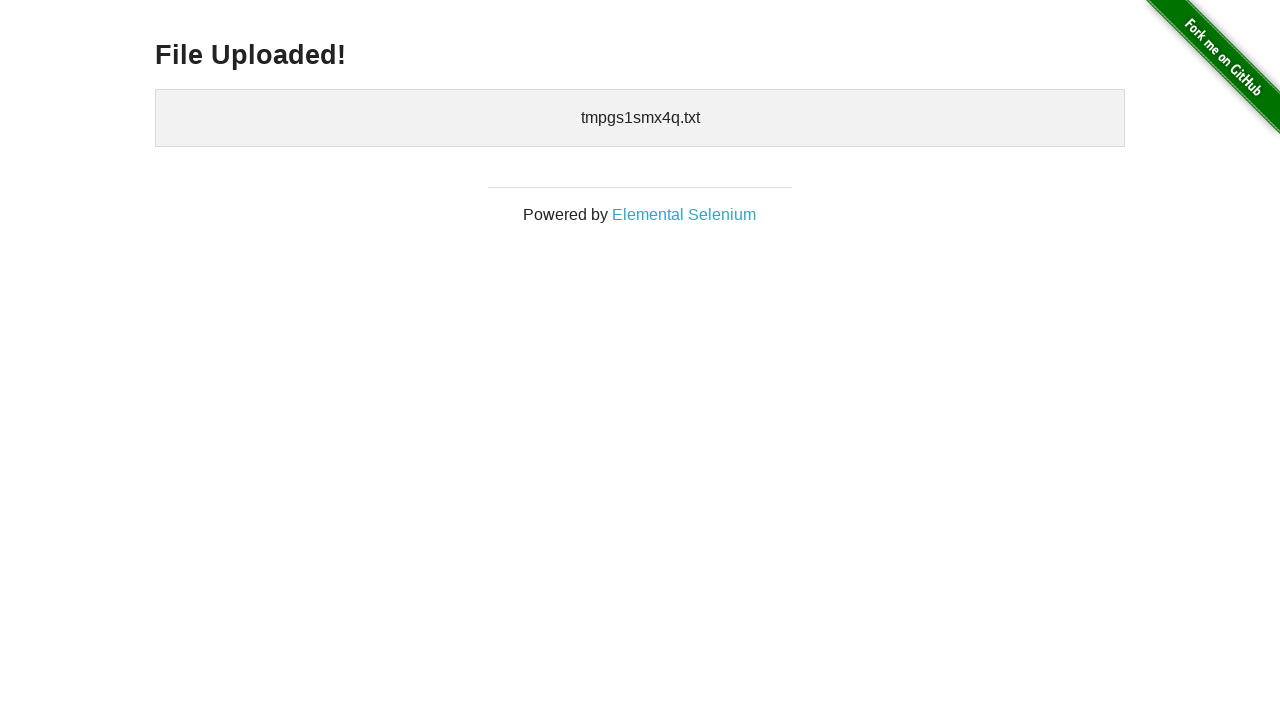

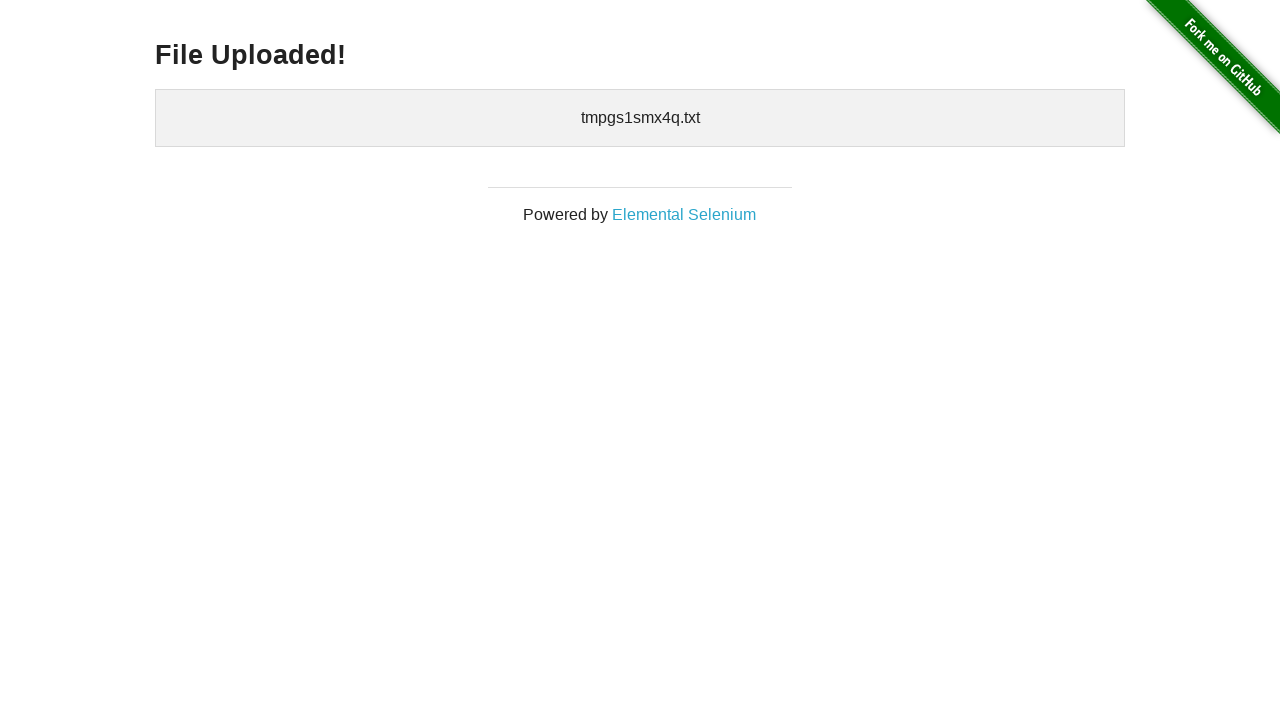